Navigates to the Link Page and verifies that the page header displays "Lorem ipsum"

Starting URL: https://kristinek.github.io/site/examples/po

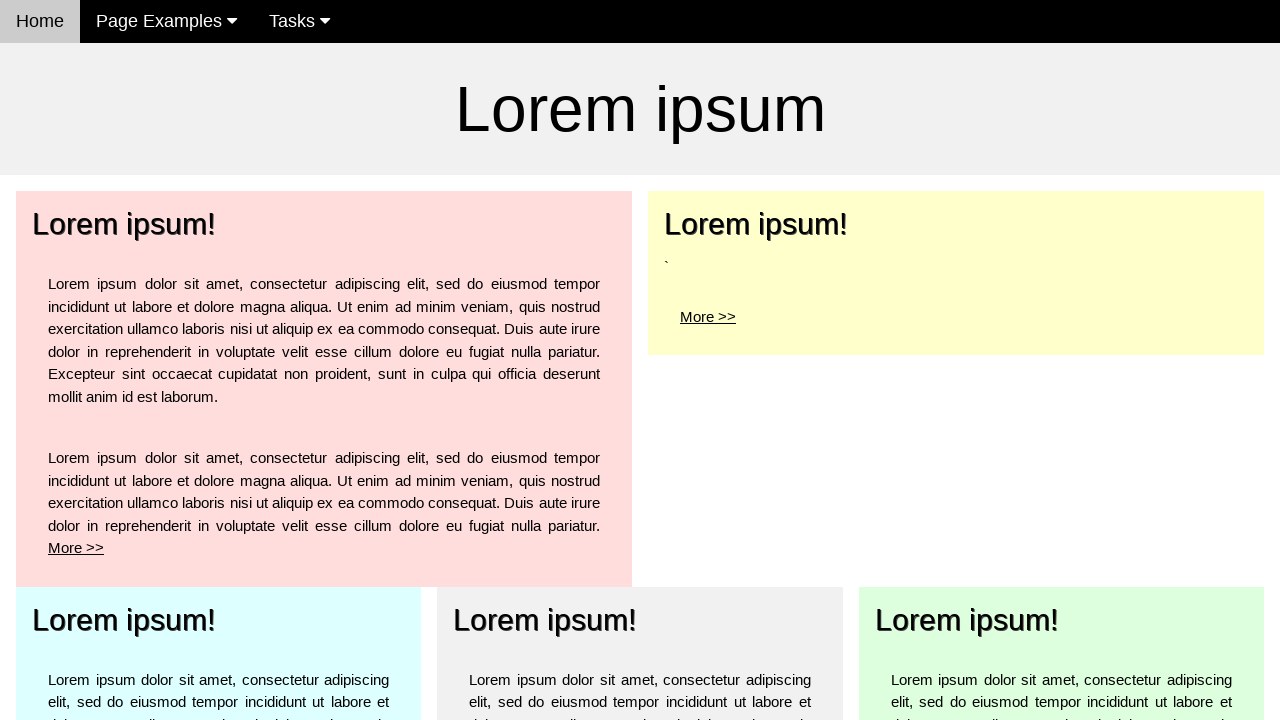

Navigated to Link Page at https://kristinek.github.io/site/examples/po
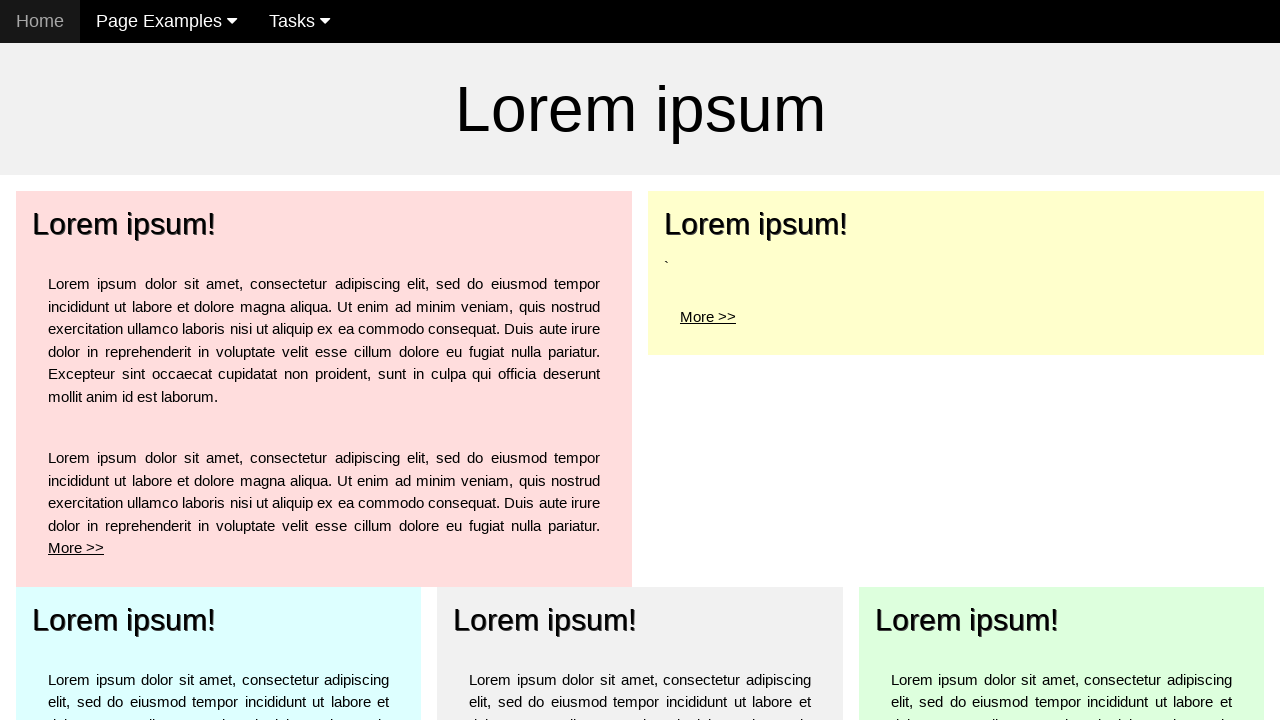

Located page header with text 'Lorem ipsum'
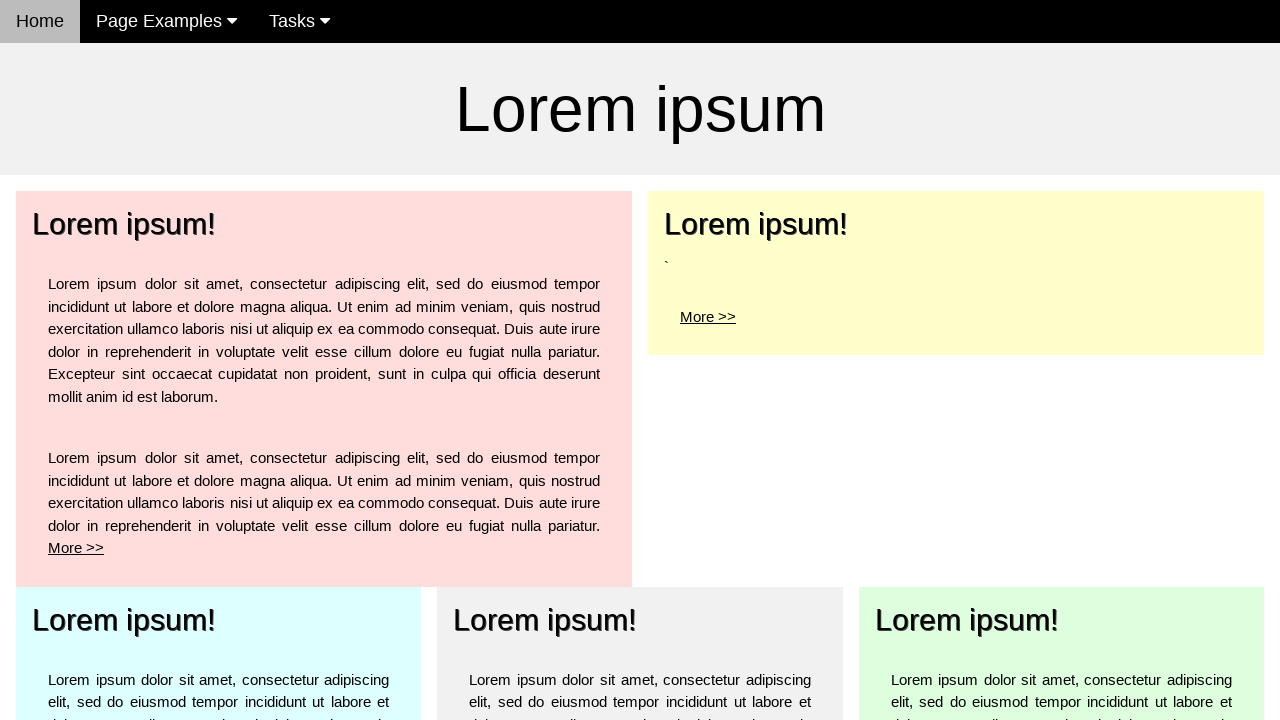

Verified page header displays 'Lorem ipsum'
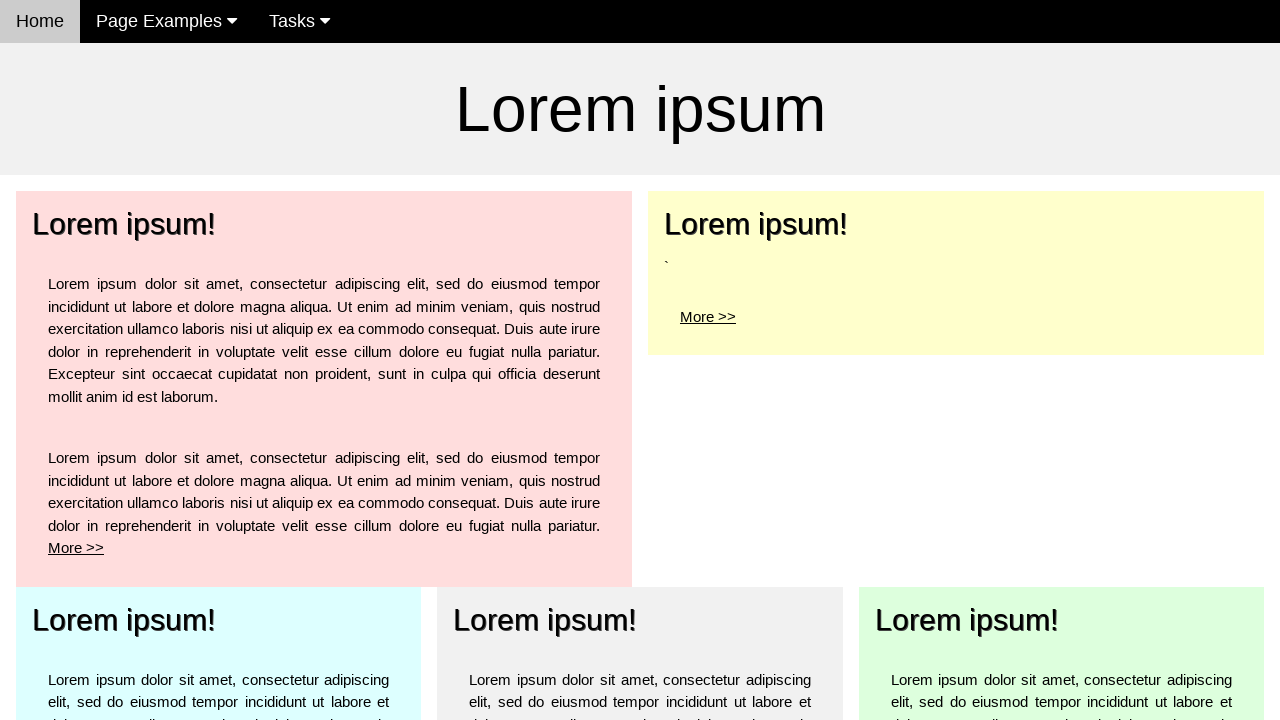

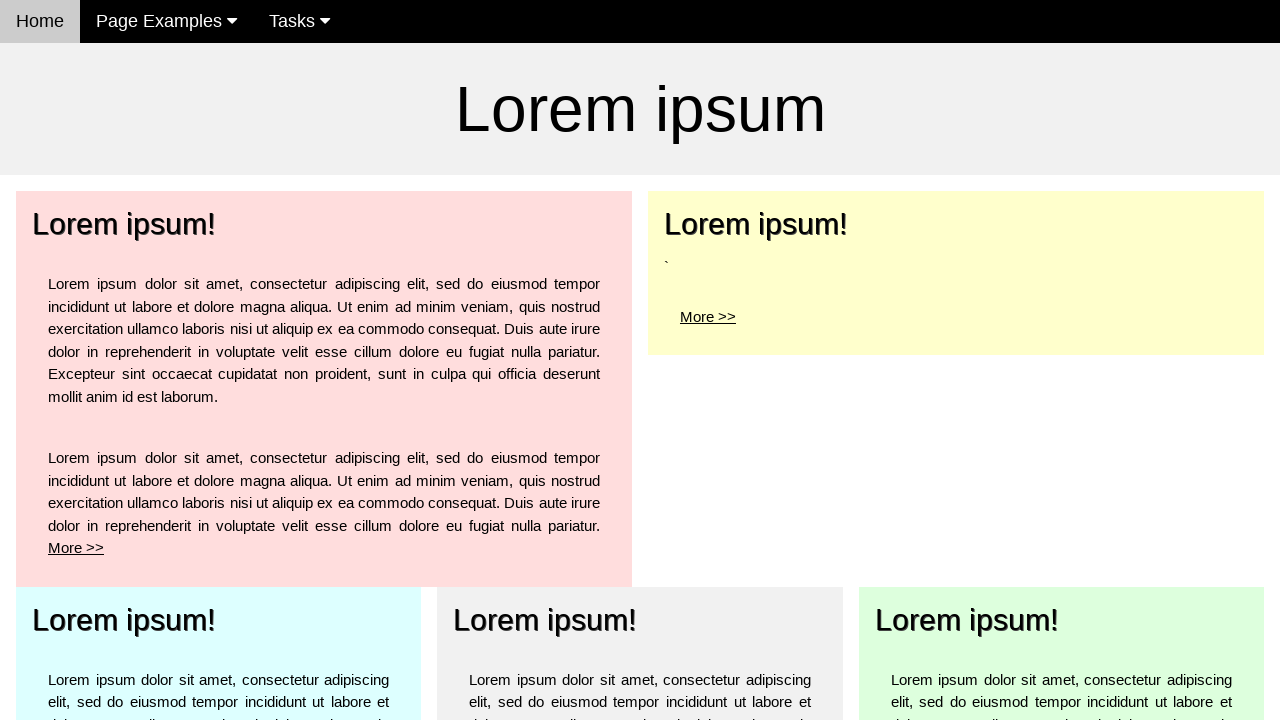